Opens a new browser window and switches to it to verify the URL

Starting URL: https://www.rahulshettyacademy.com/AutomationPractice/

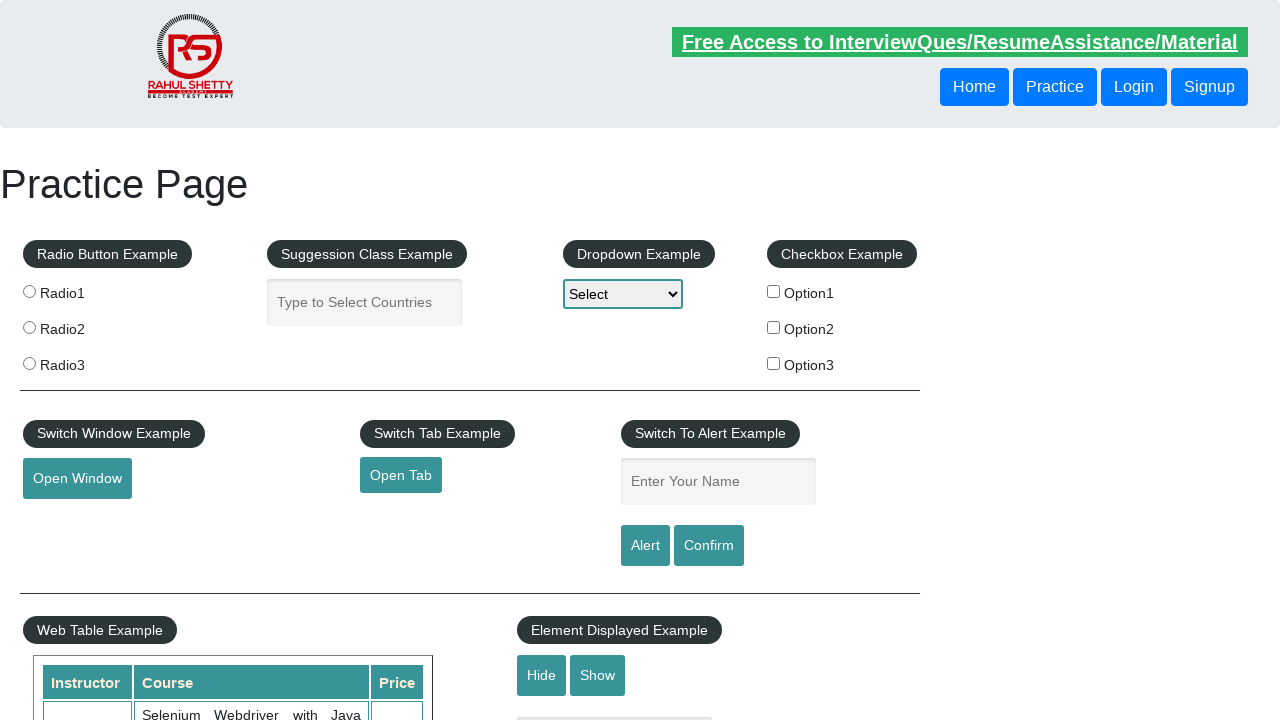

Clicked button to open new window at (77, 479) on #openwindow
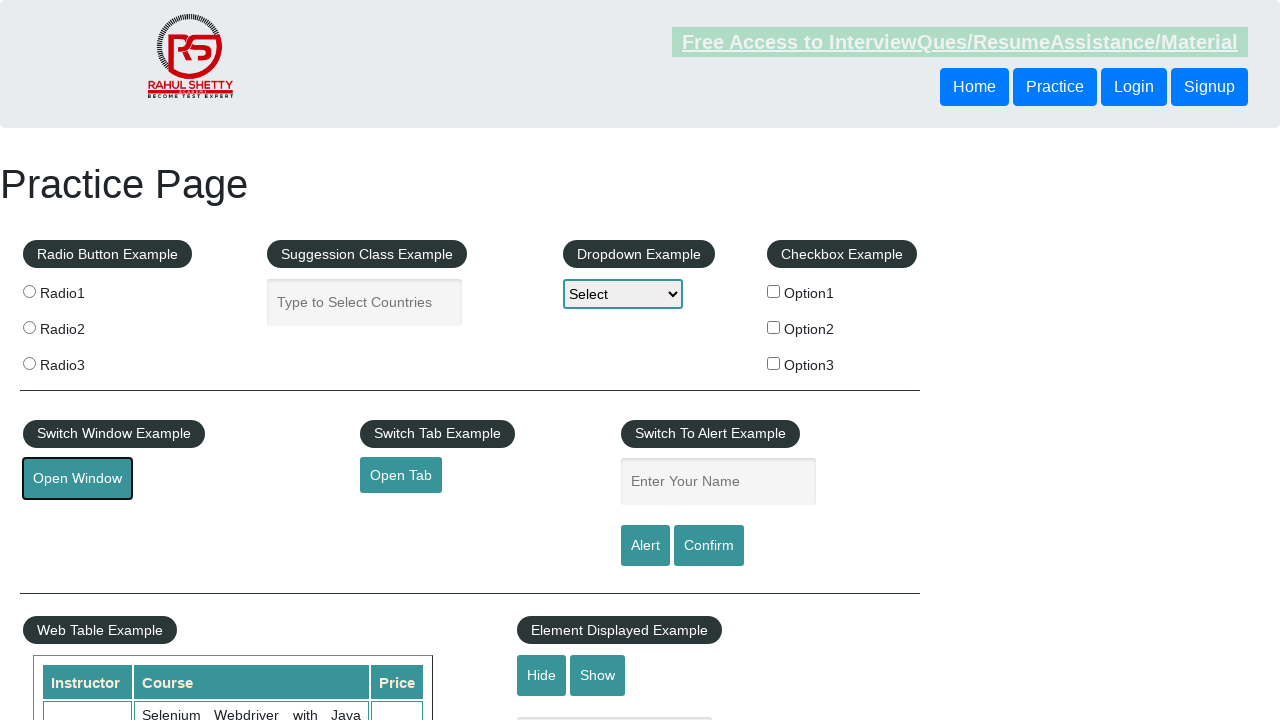

New window opened and captured
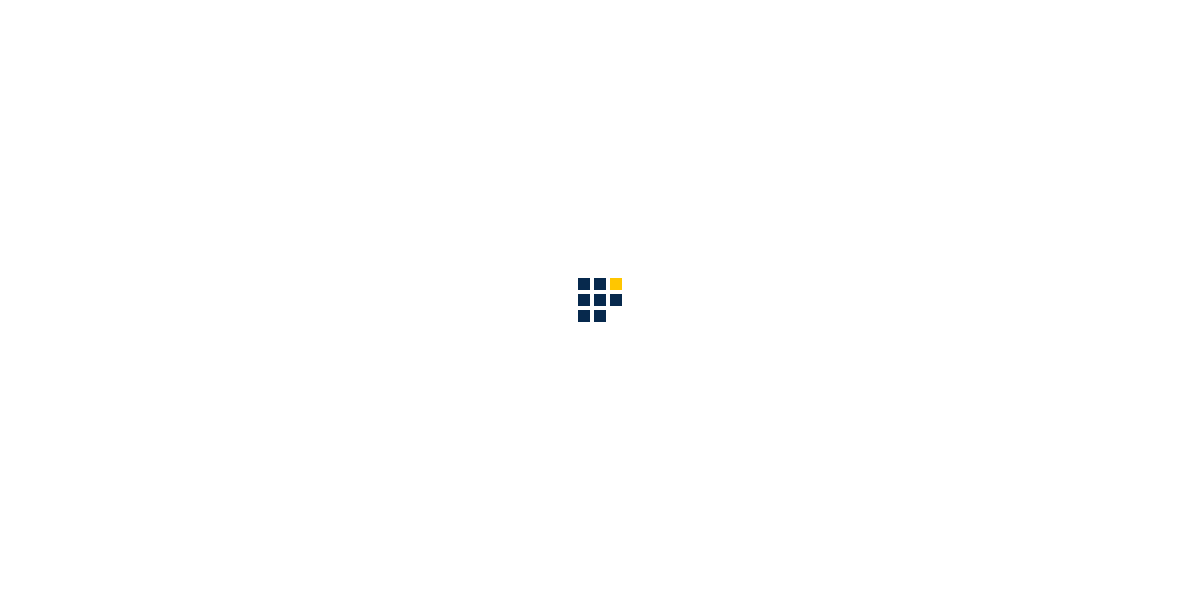

New page finished loading
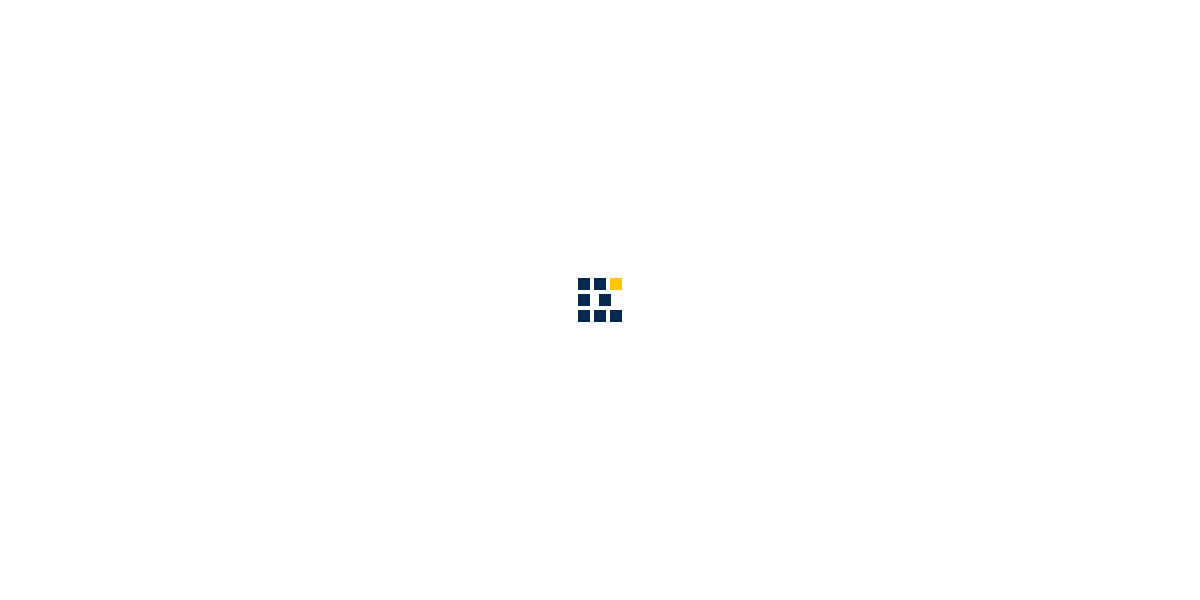

Verified new window URL contains 'qaclickacademy'
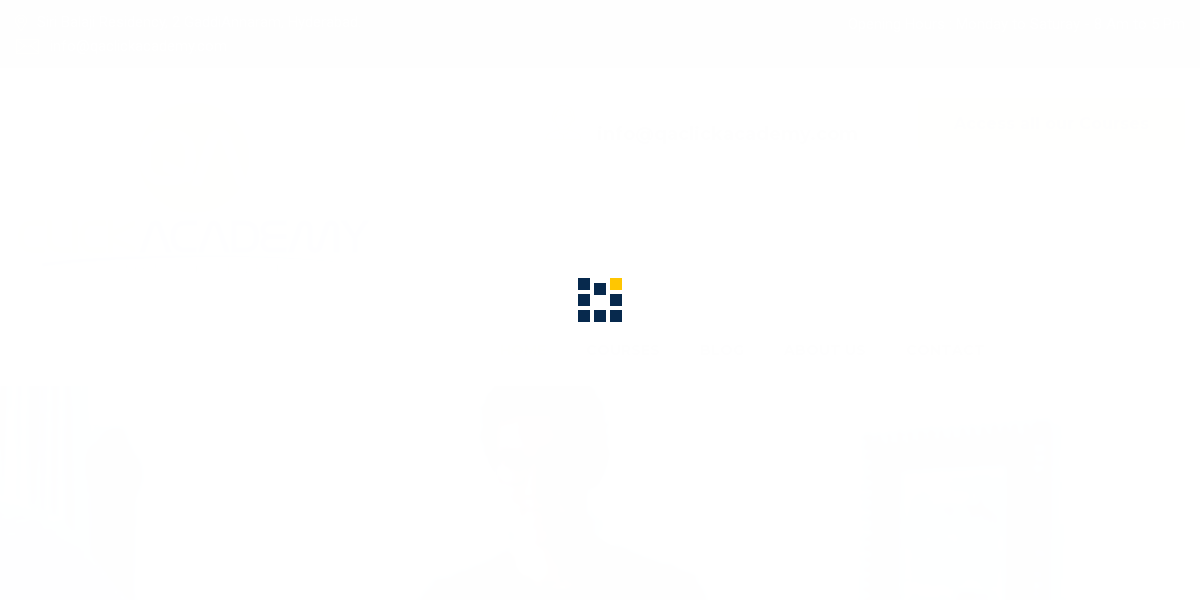

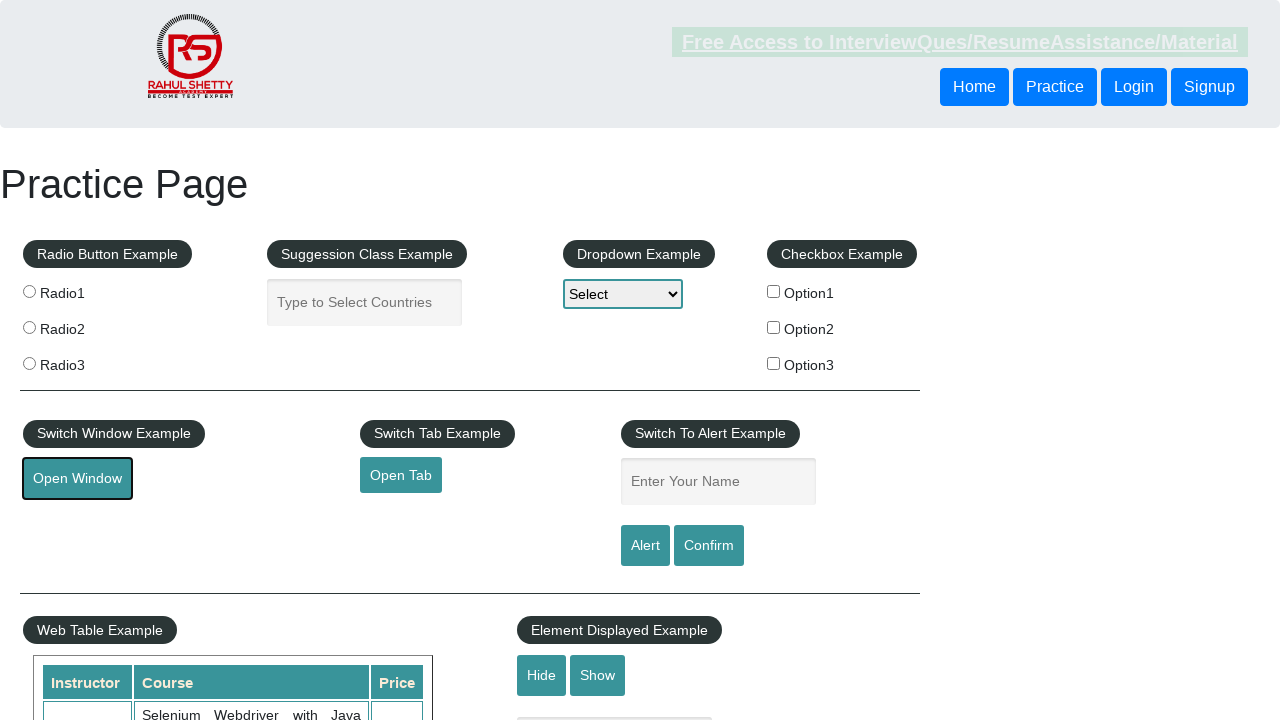